Tests a registration form by filling in required fields (first name, last name, city) and submitting the form, then verifies the success message is displayed.

Starting URL: http://suninjuly.github.io/registration2.html

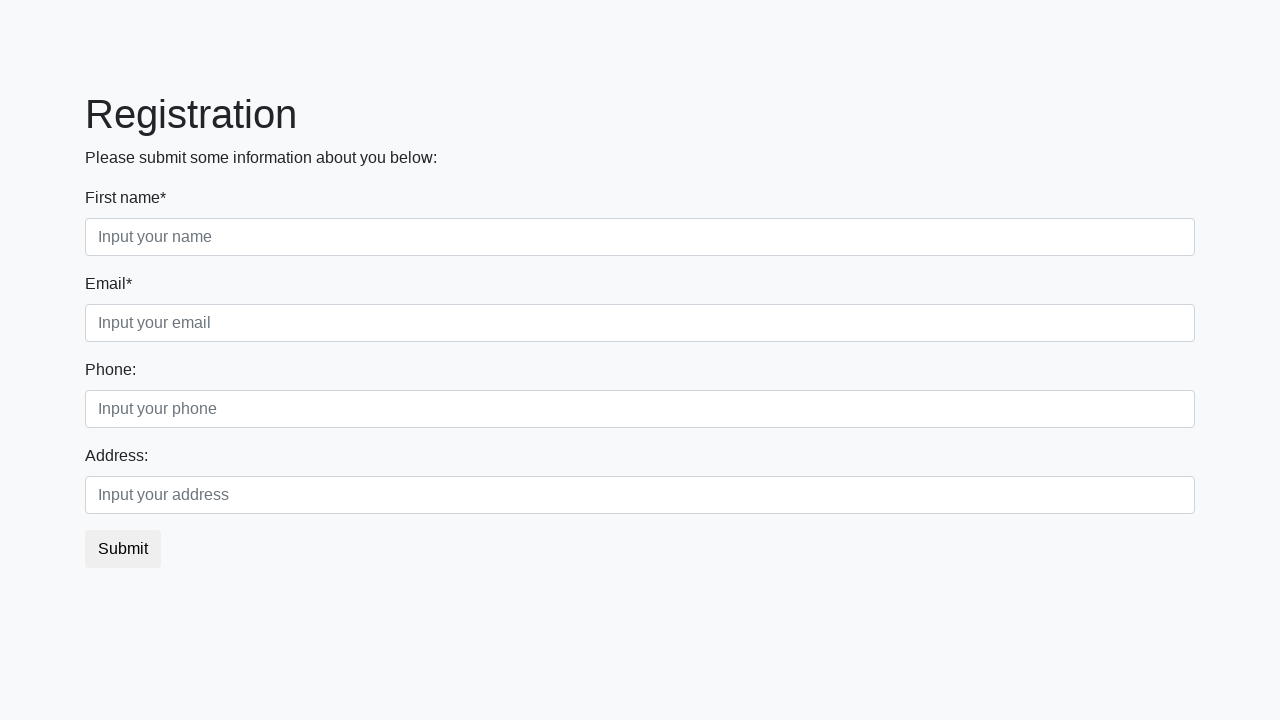

Filled first name field with 'Ivan' on .first
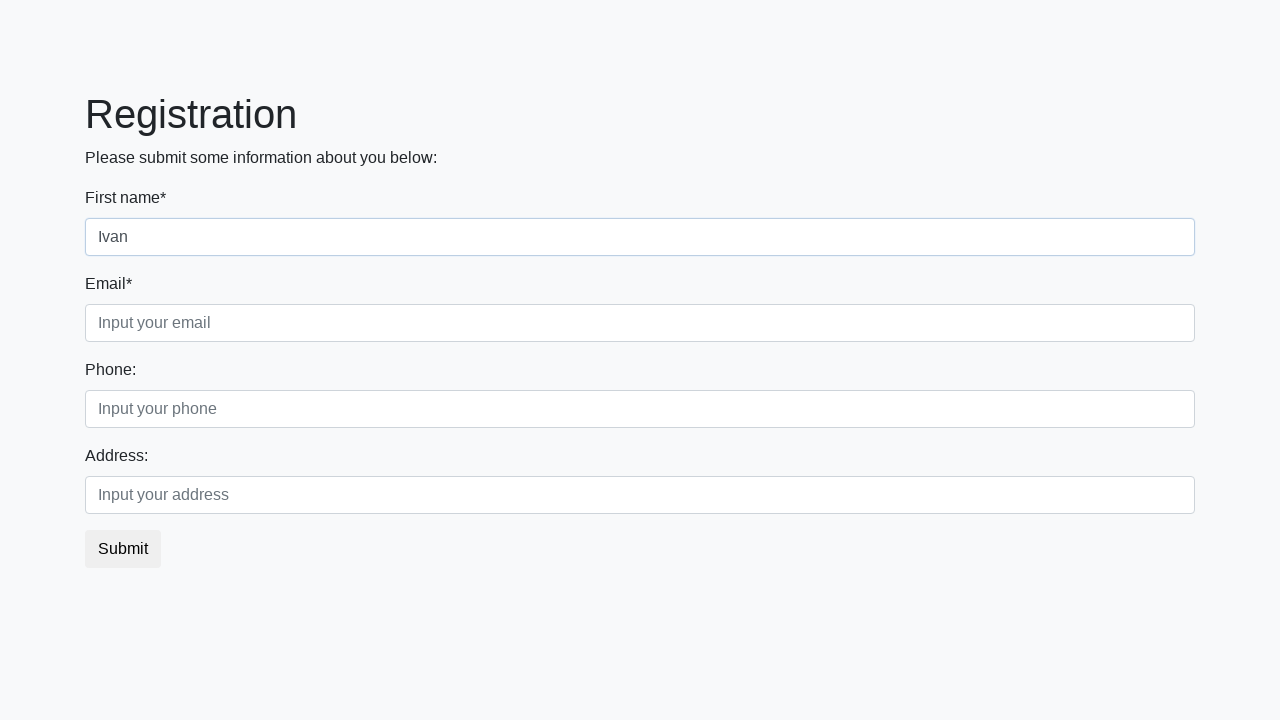

Filled last name field with 'Petrov' on .second
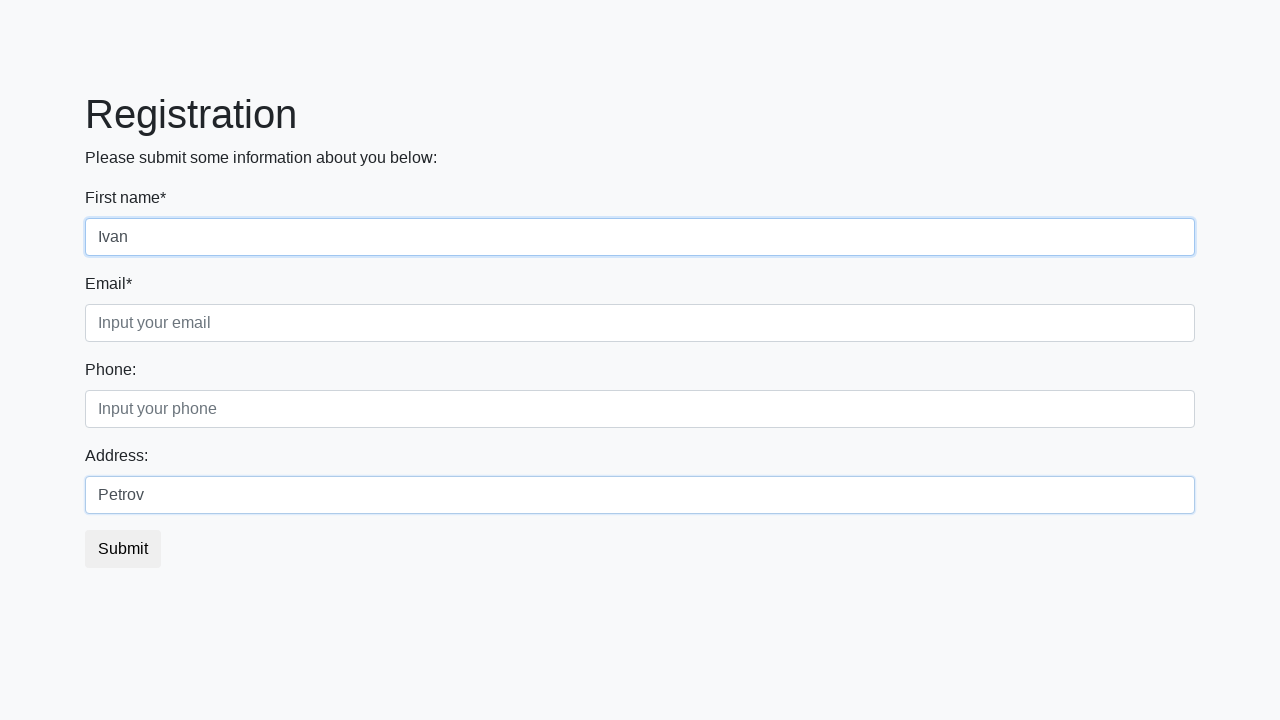

Filled city field with 'Smolensk' on .third
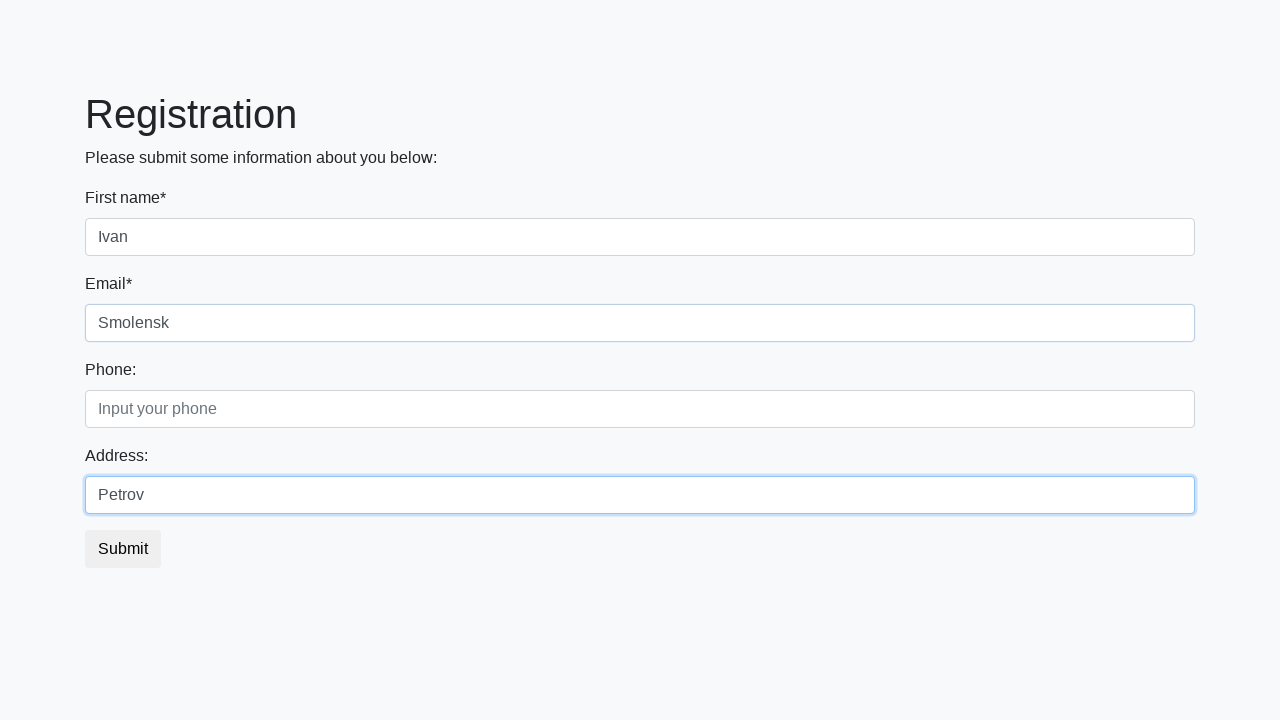

Clicked submit button to register at (123, 549) on button.btn
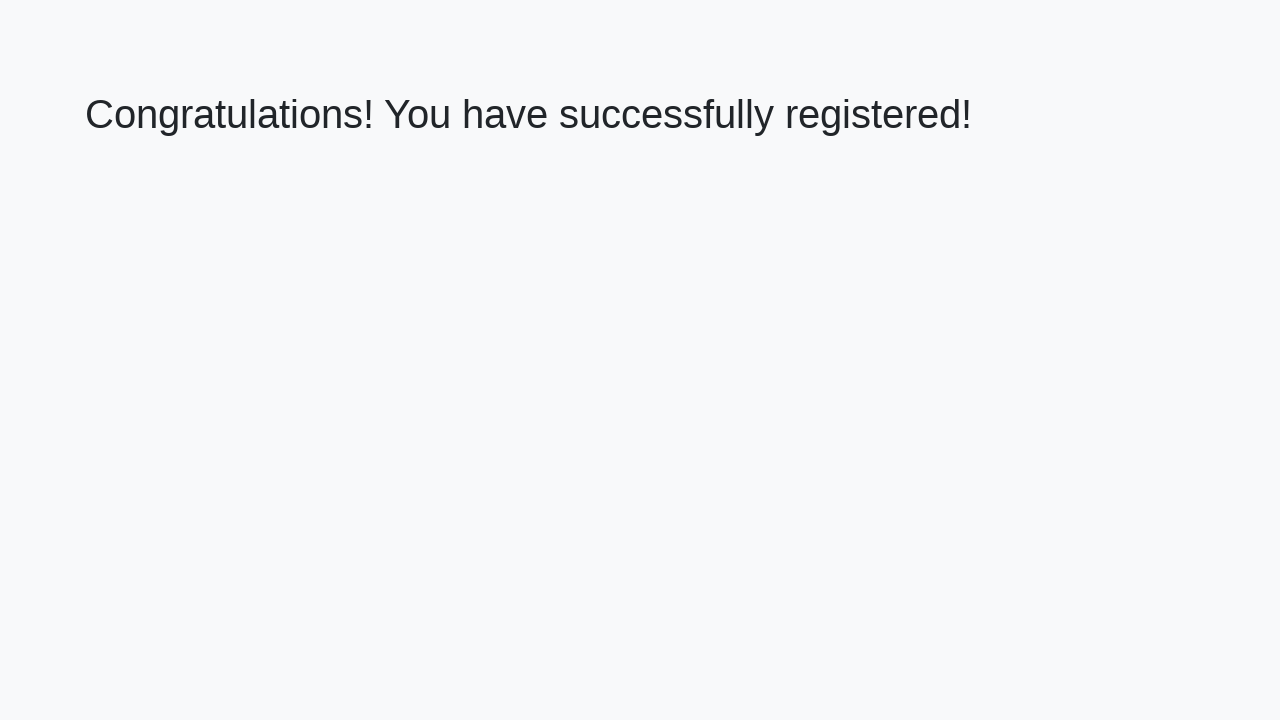

Success message heading loaded
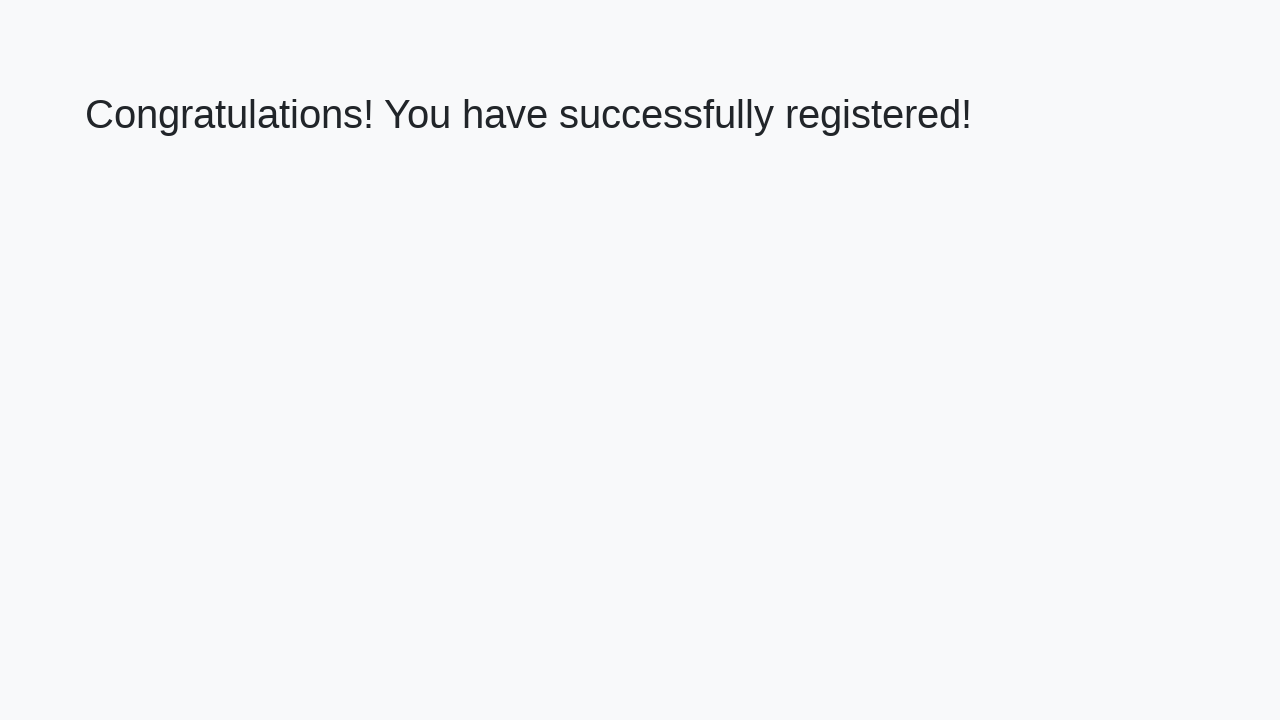

Retrieved success message text
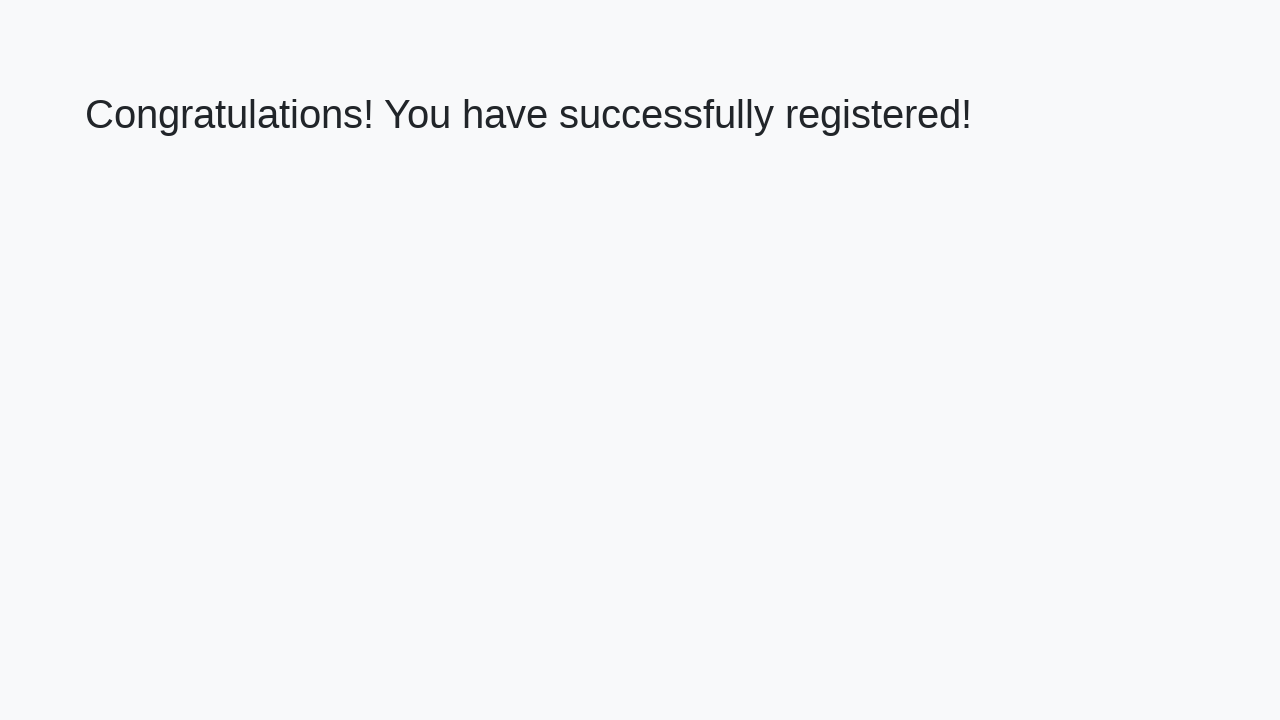

Verified success message: 'Congratulations! You have successfully registered!'
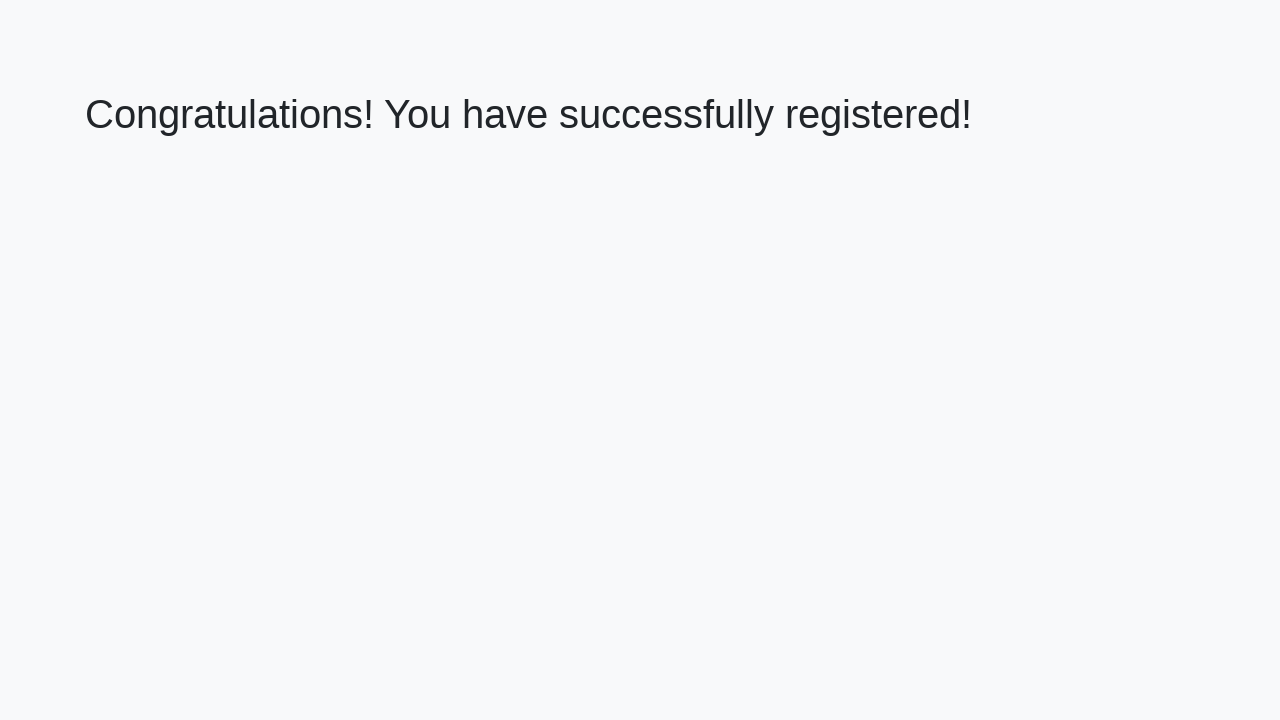

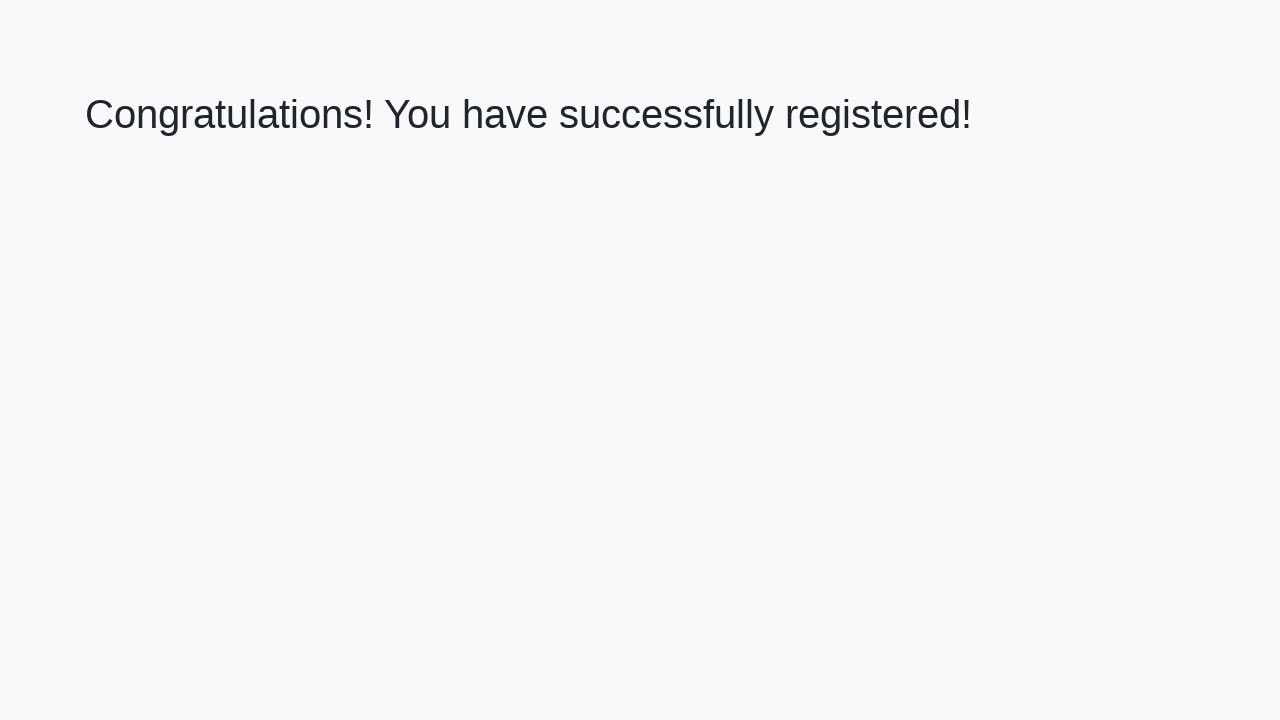